Tests a math challenge page by reading a value, calculating a mathematical formula, filling in the answer, checking required checkboxes, and submitting the form

Starting URL: http://suninjuly.github.io/math.html

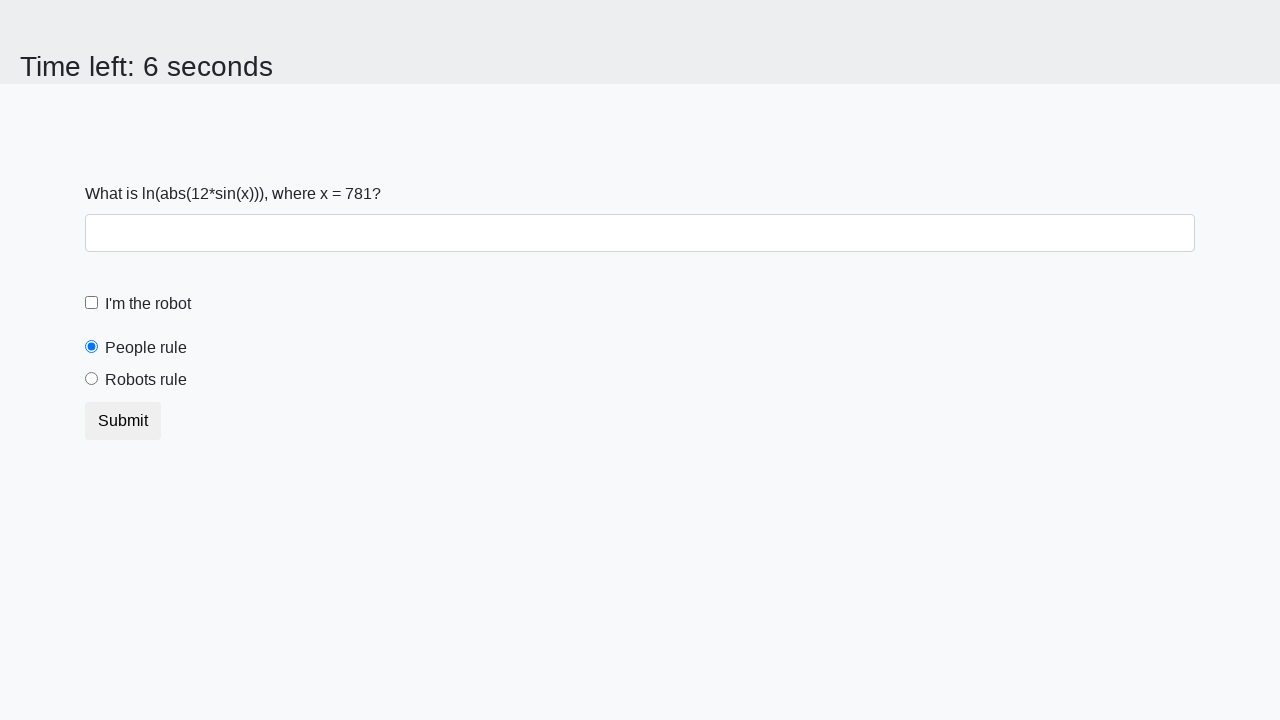

Retrieved x value from page element
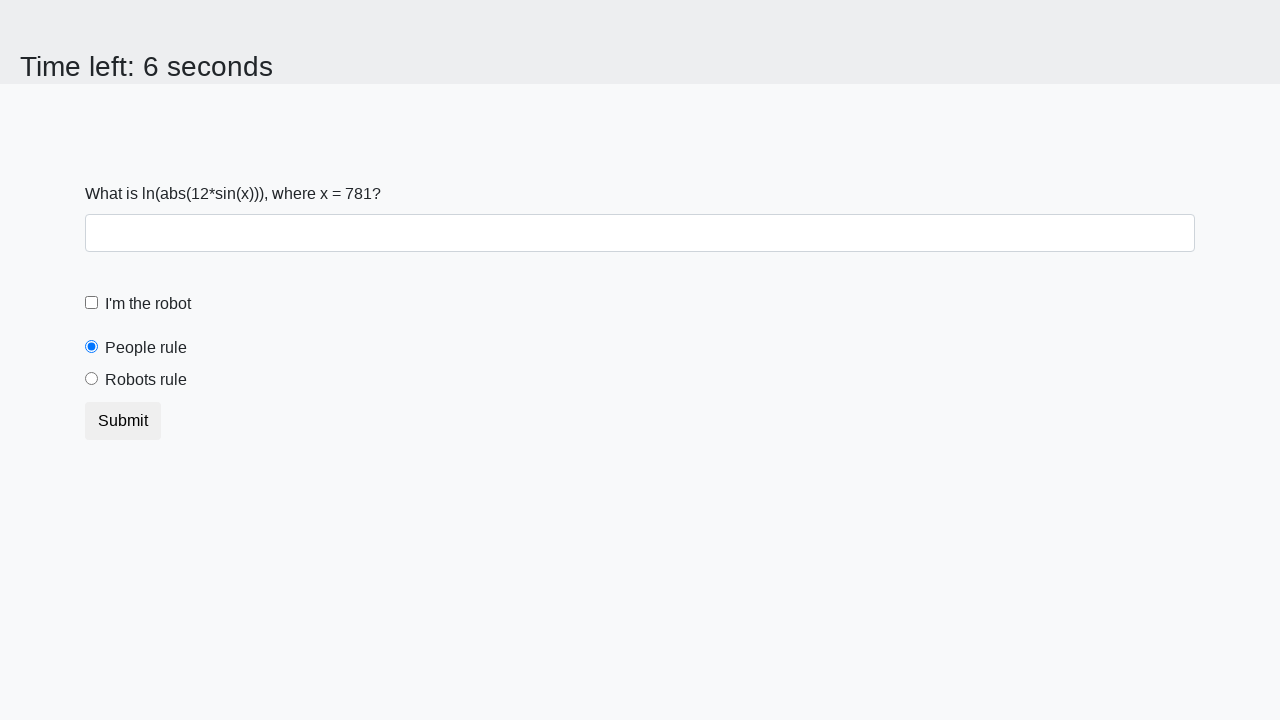

Calculated answer using formula log(|12*sin(x)|)
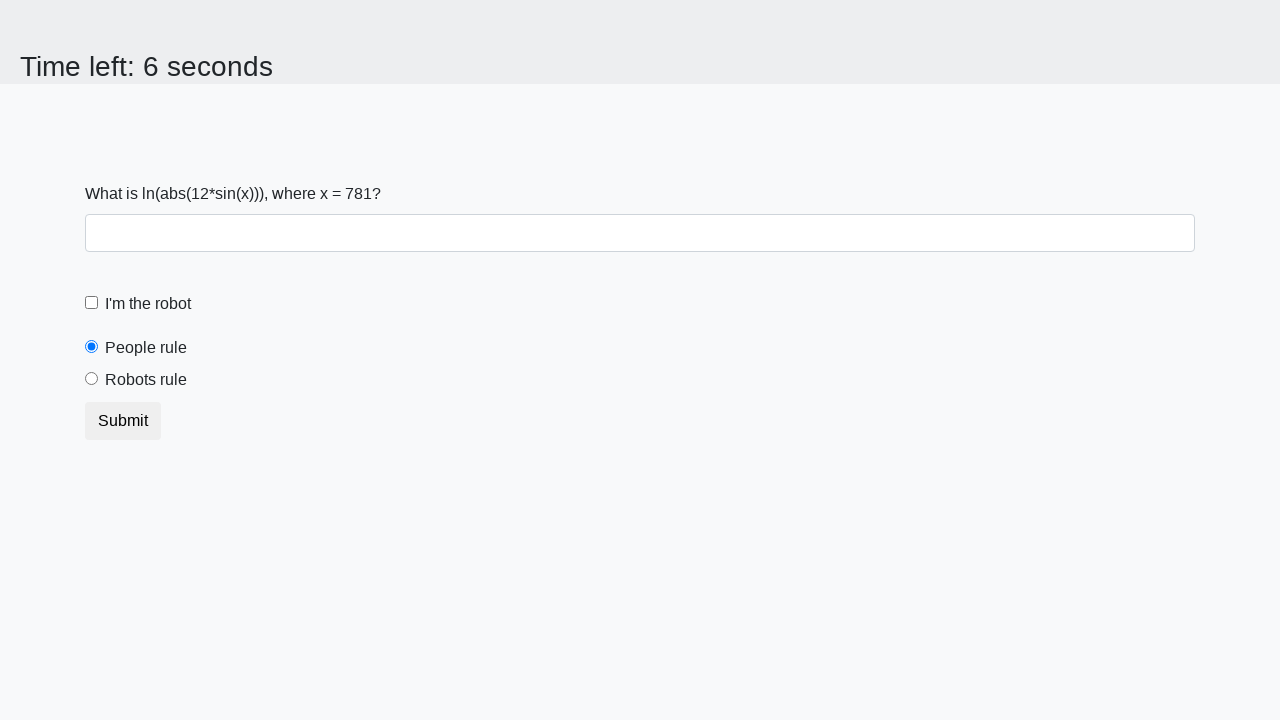

Filled answer field with calculated result on #answer.form-control
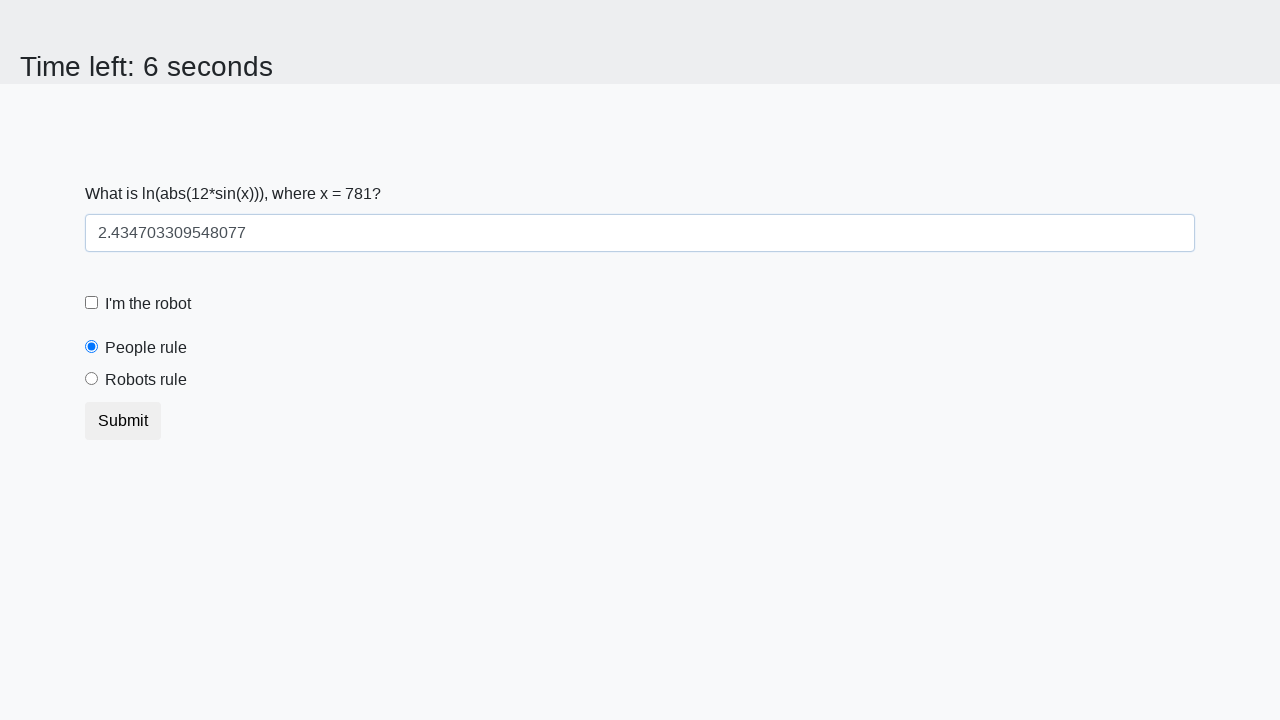

Checked the robot checkbox at (92, 303) on #robotCheckbox
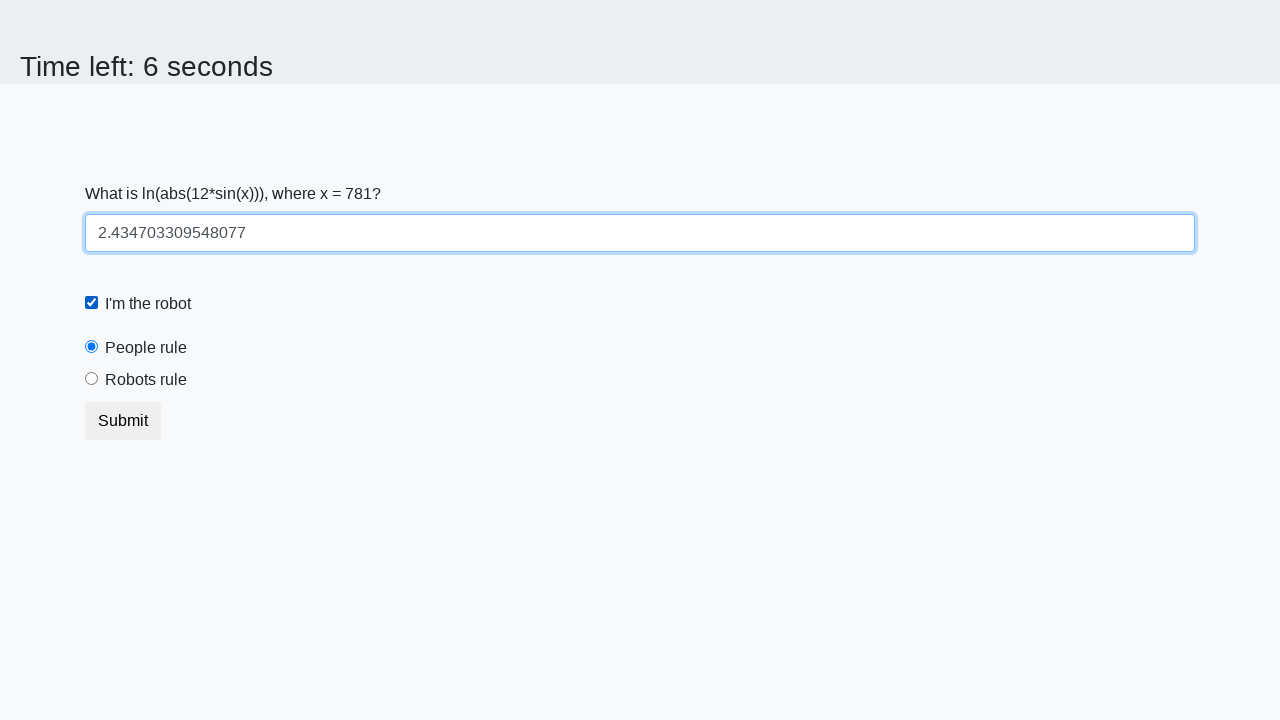

Checked the robots rule checkbox at (92, 379) on #robotsRule
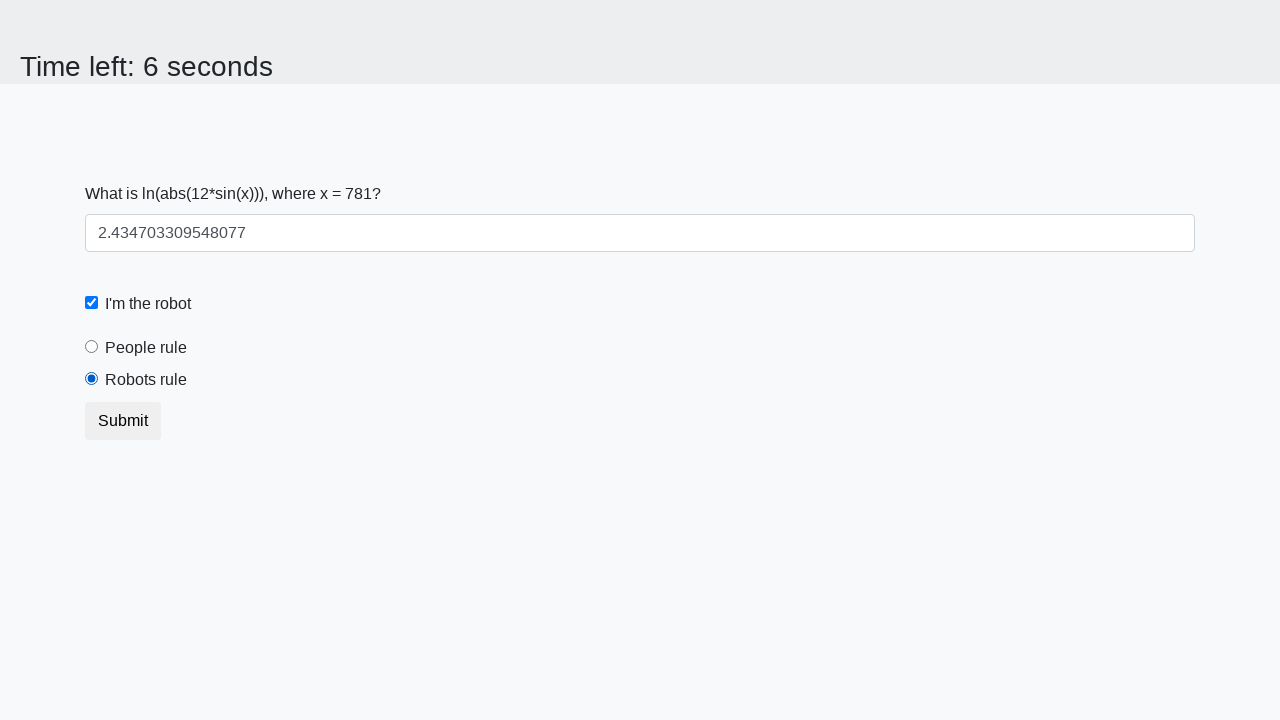

Clicked submit button to submit form at (123, 421) on .btn-default
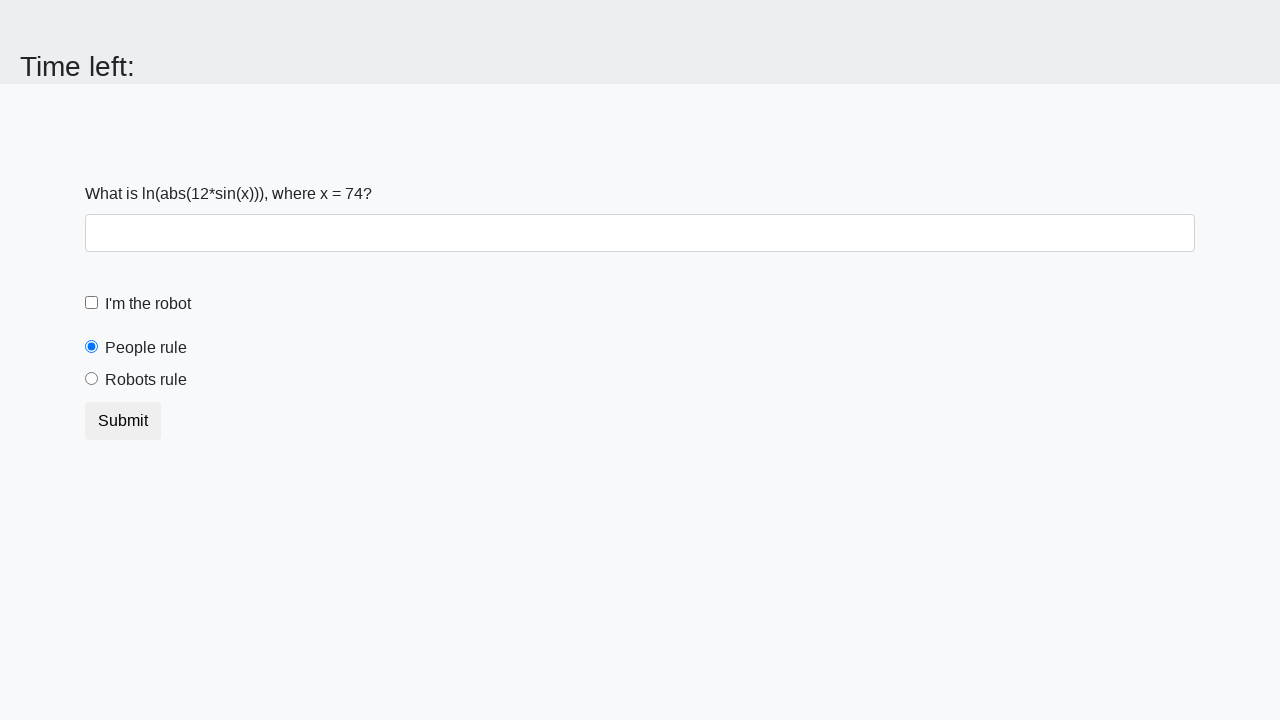

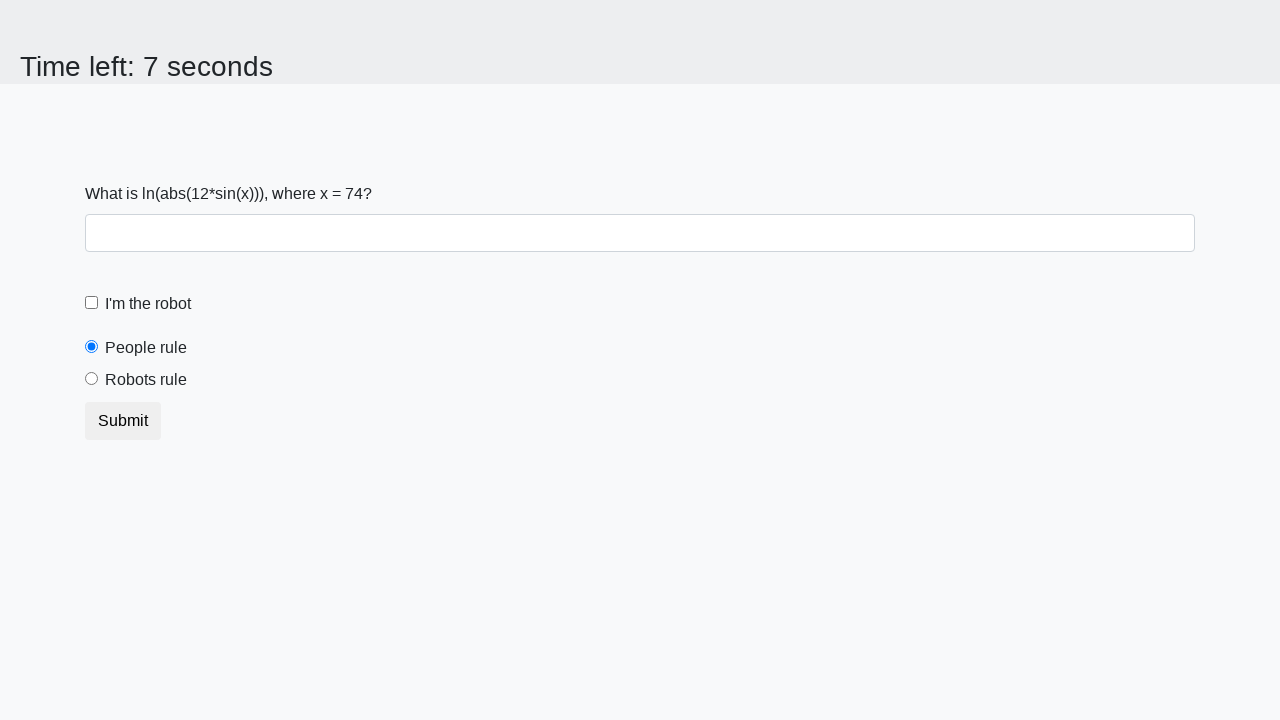